Automates a typing speed test by reading the displayed text and typing it into the input field

Starting URL: https://humanbenchmark.com/tests/typing

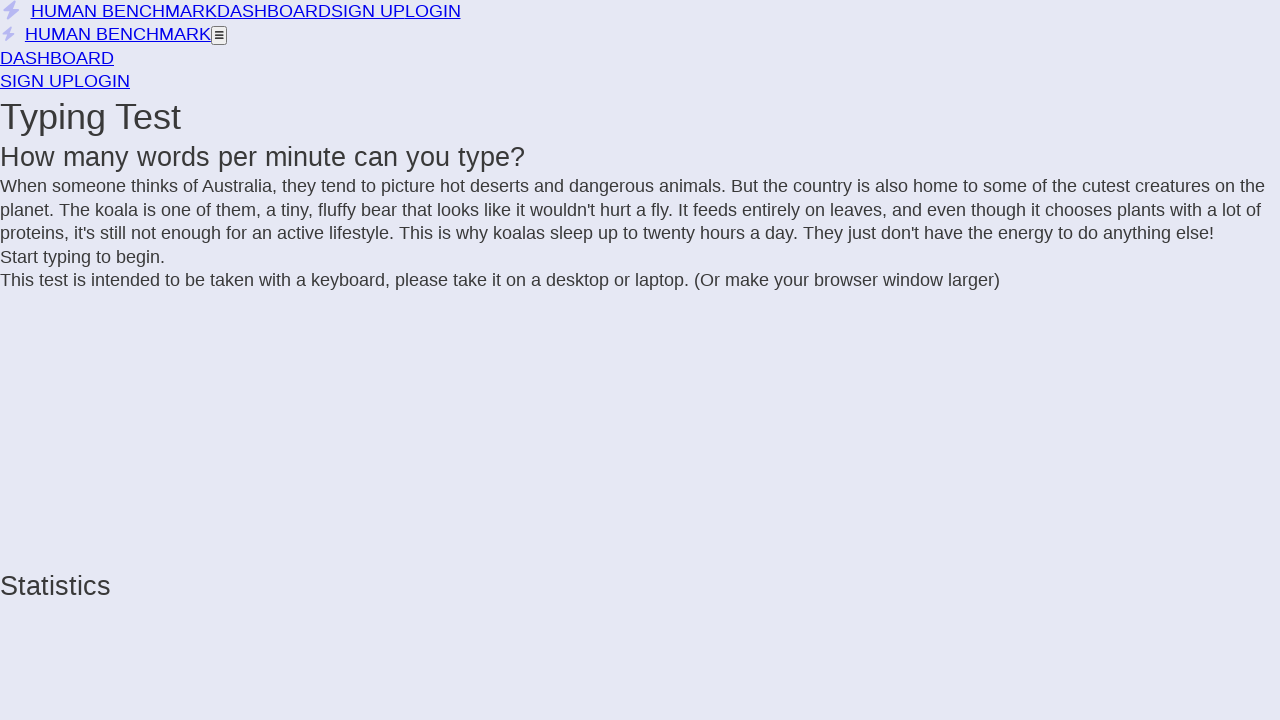

Waited for page to fully load on .css-1litn2c
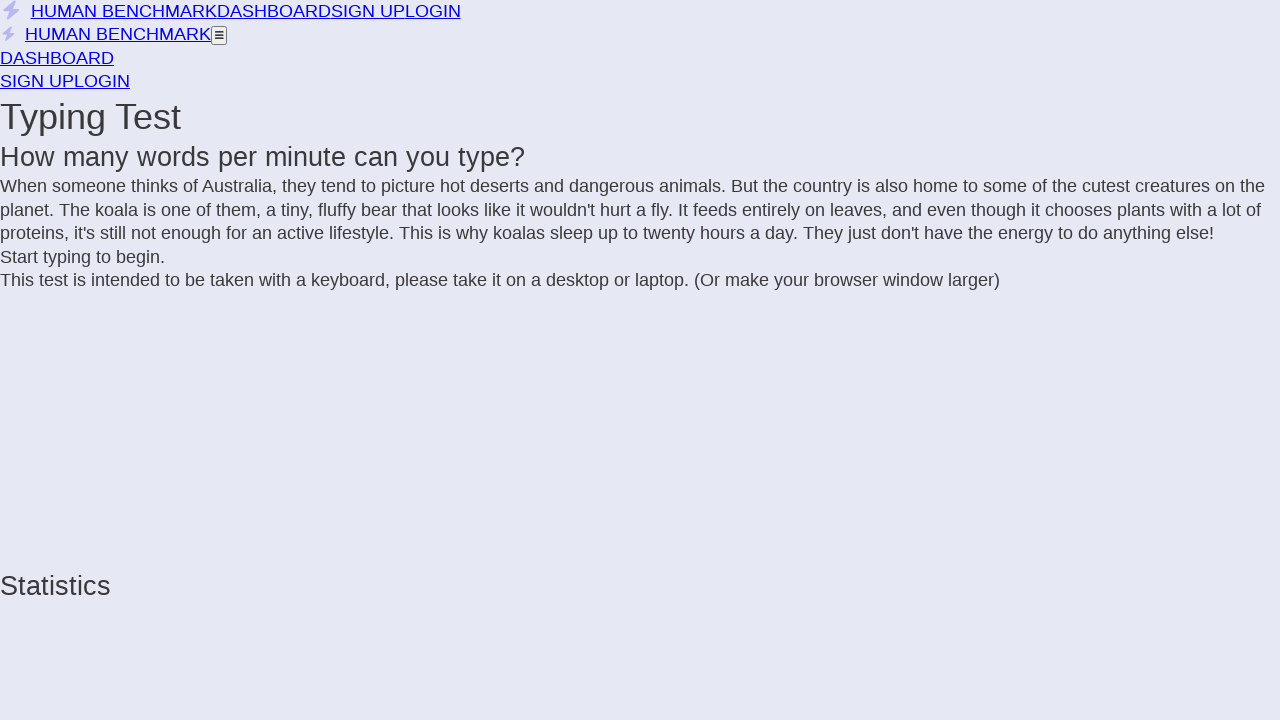

Extracted text to type: 'When someone thinks of Australia, they tend to picture hot deserts and dangerous animals. But the country is also home to some of the cutest creatures on the planet. The koala is one of them, a tiny, fluffy bear that looks like it wouldn't hurt a fly. It feeds entirely on leaves, and even though it chooses plants with a lot of proteins, it's still not enough for an active lifestyle. This is why koalas sleep up to twenty hours a day. They just don't have the energy to do anything else!'
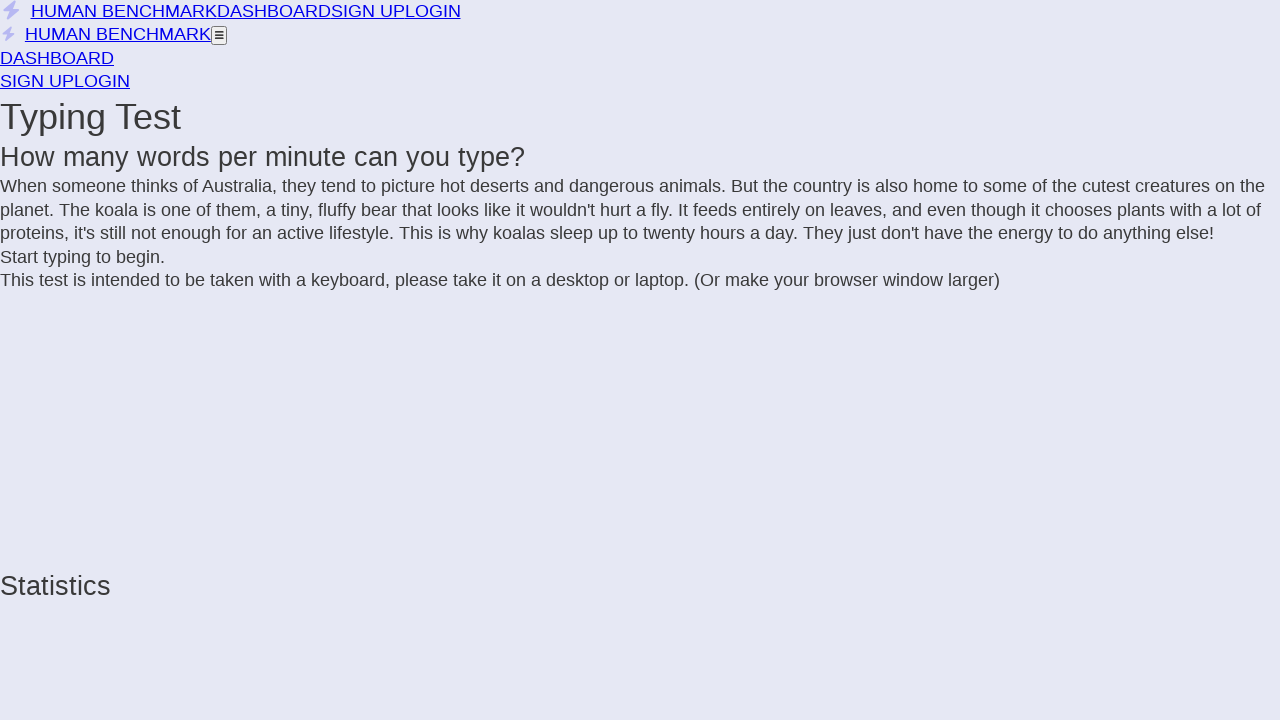

Clicked on typing area to focus at (640, 211) on .letters
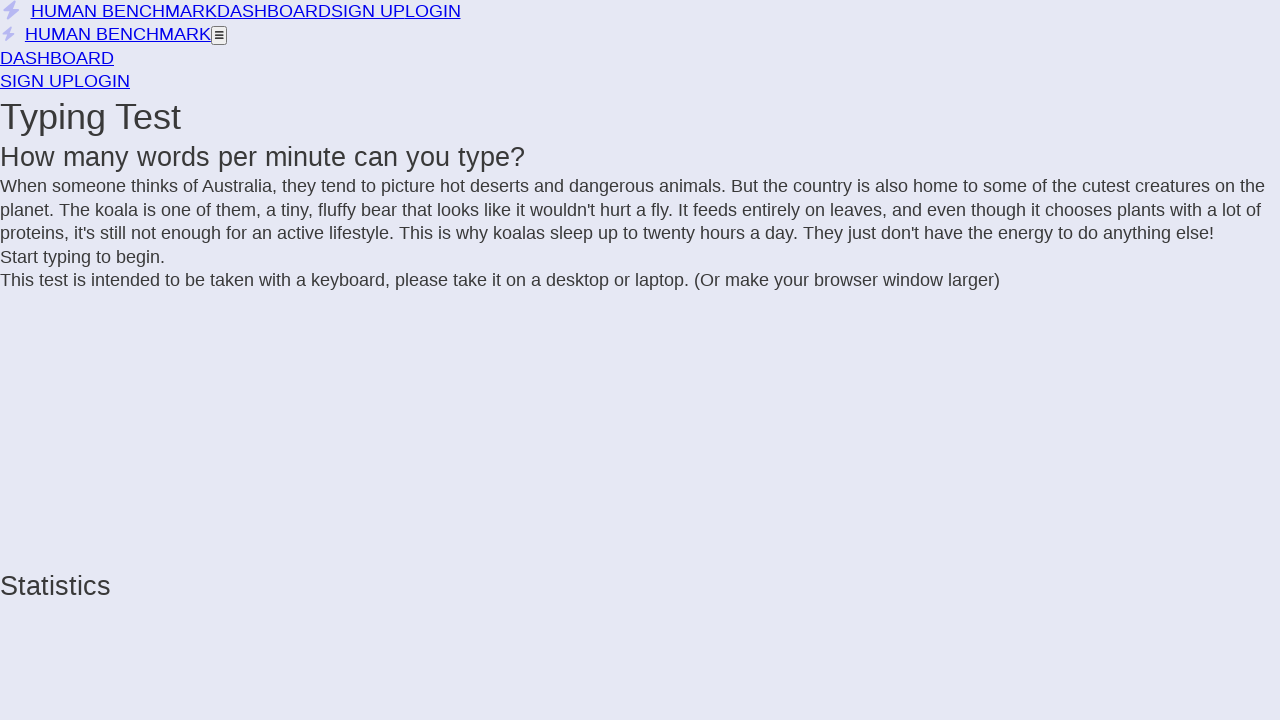

Typed the extracted text into the input field on .letters
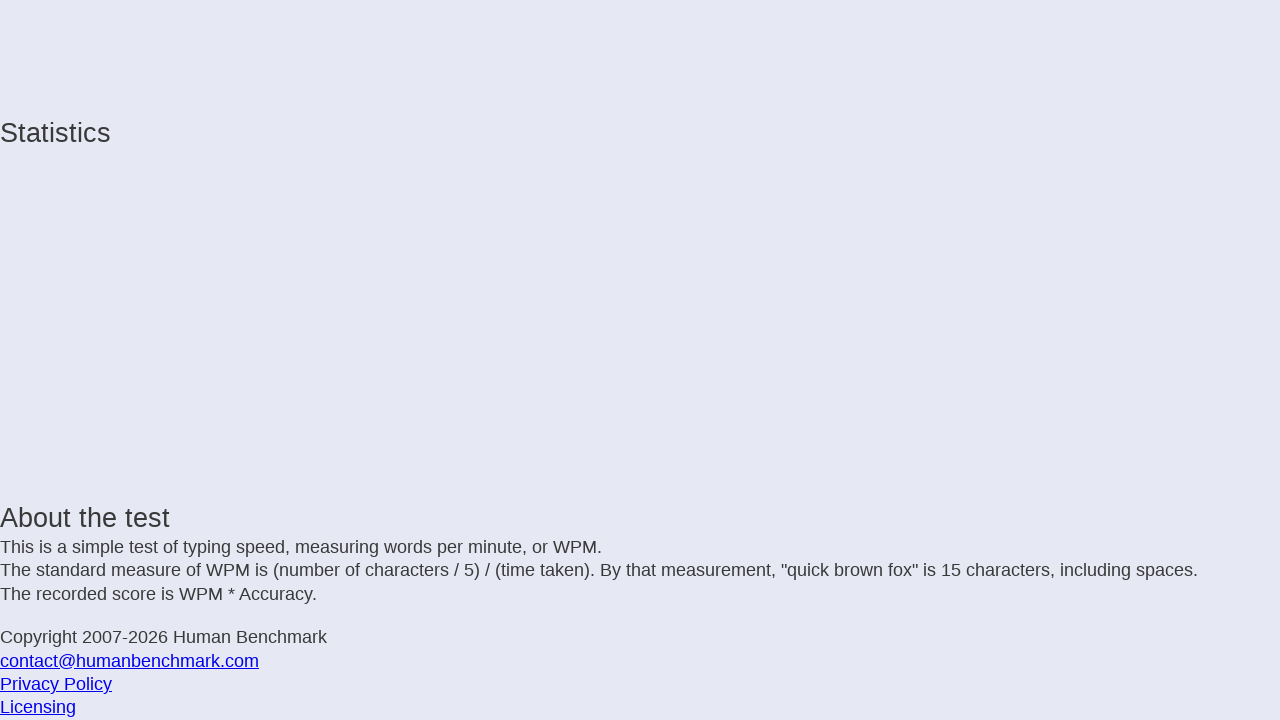

Waited for typing test results to display
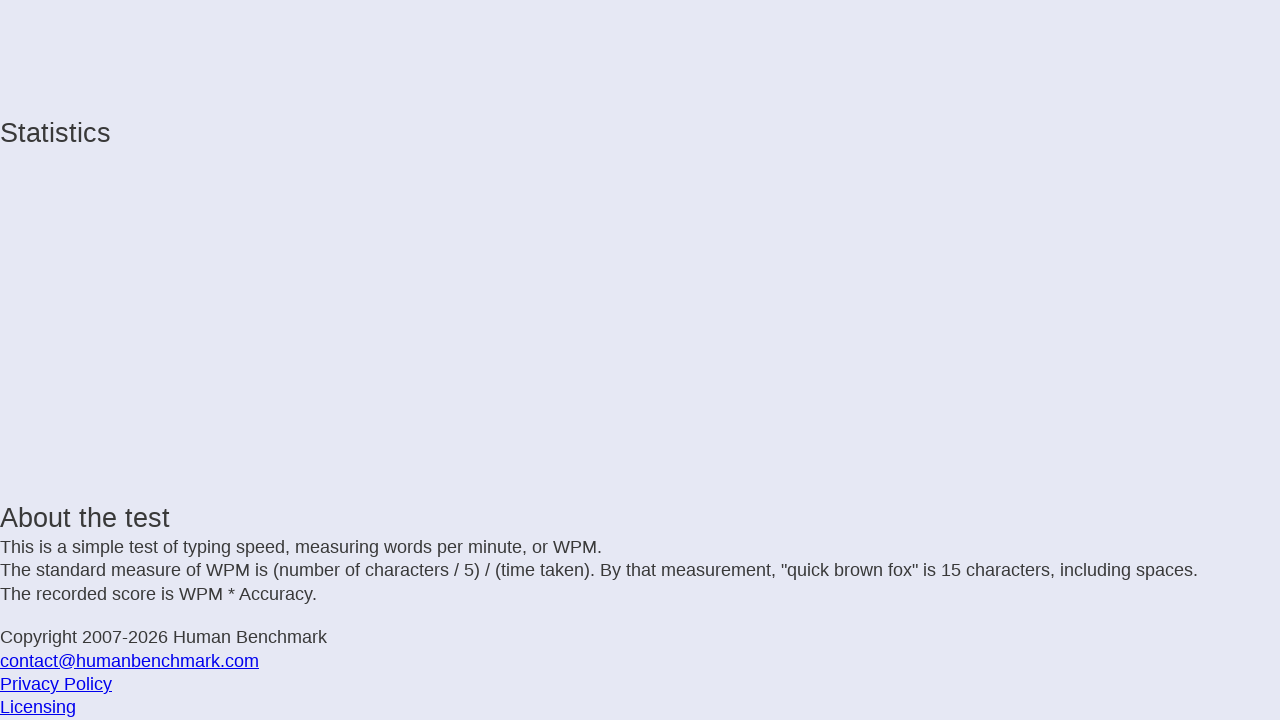

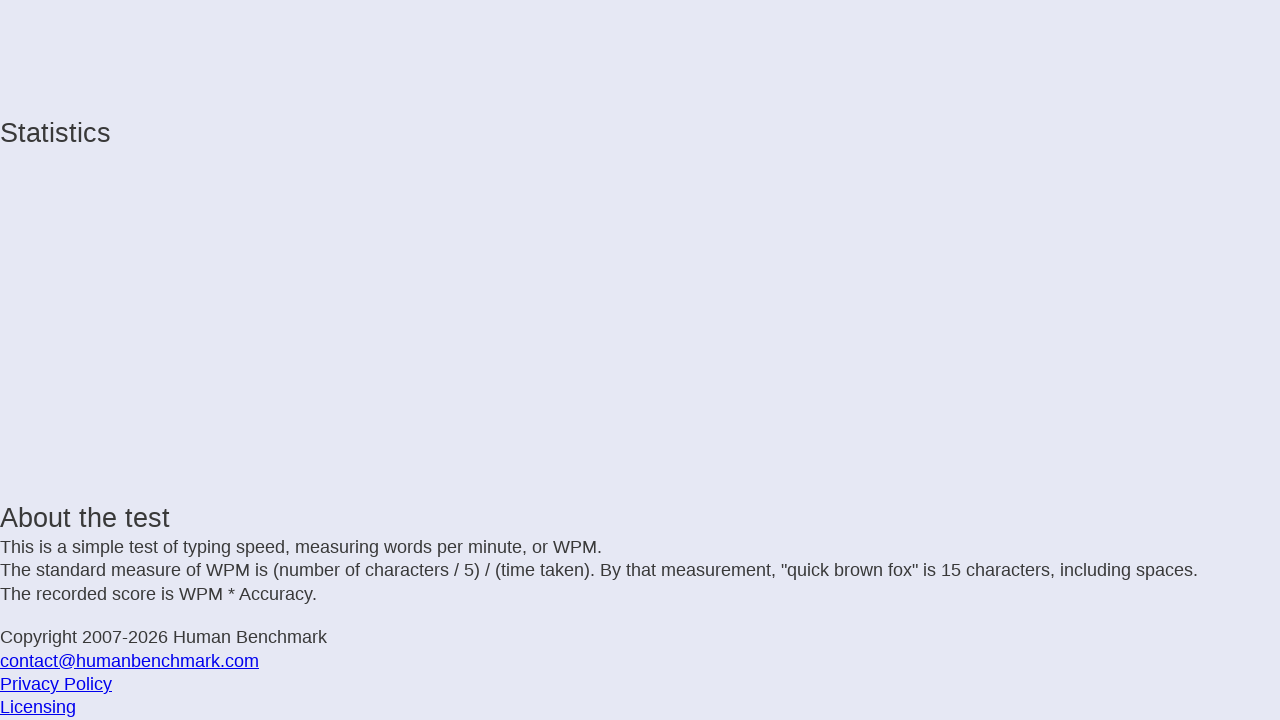